Selects an option from a dropdown menu on a test page

Starting URL: https://dgotlieb.github.io/Controllers/

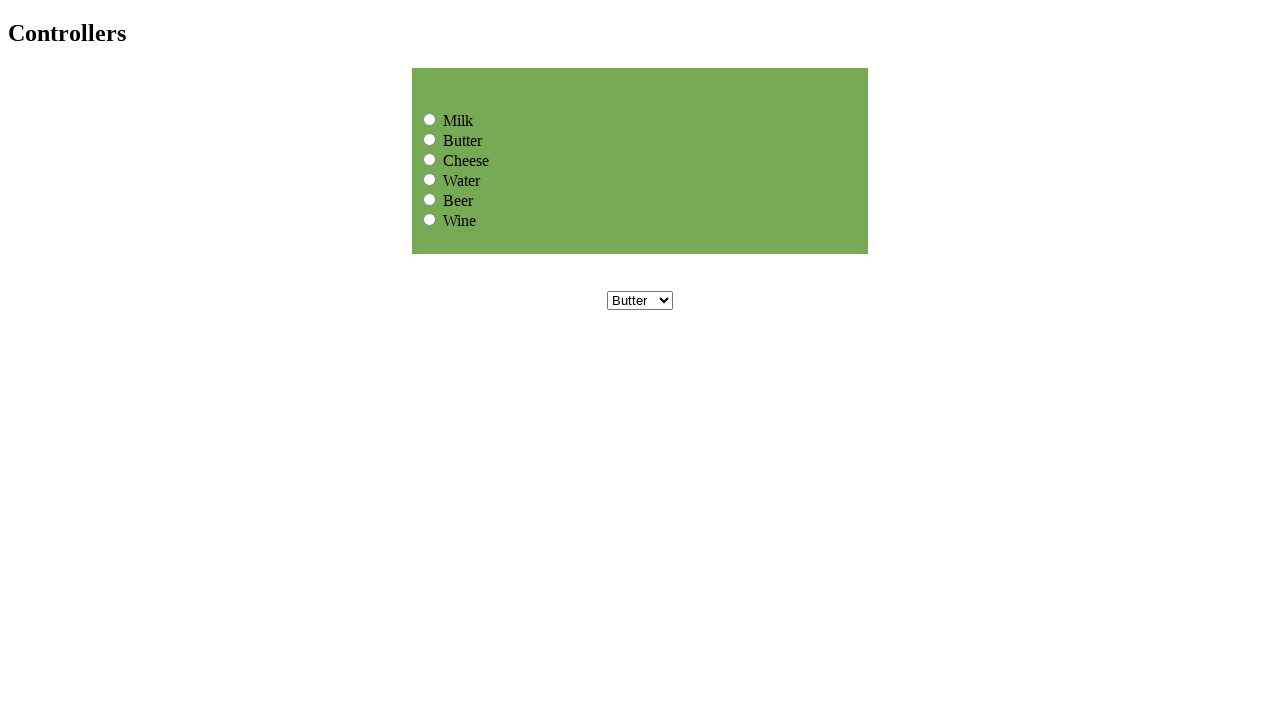

Selected 'Cheese' option from the dropdown menu on select[name='dropdownmenu']
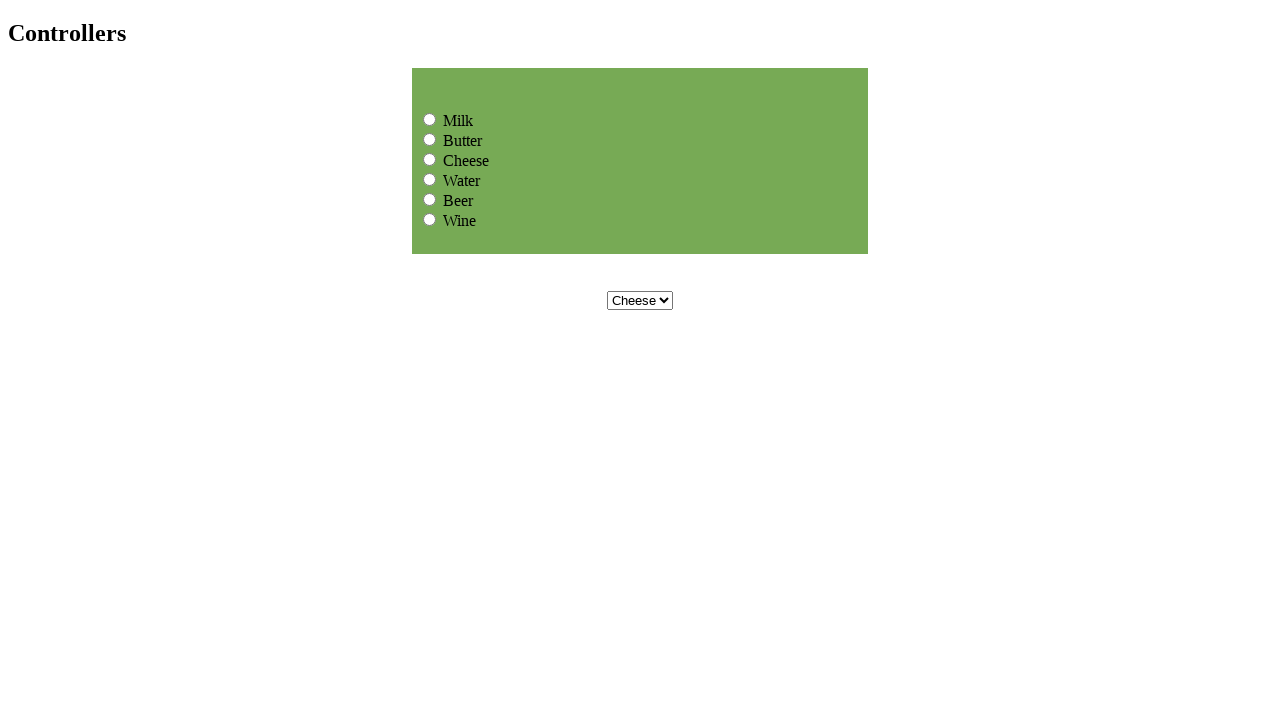

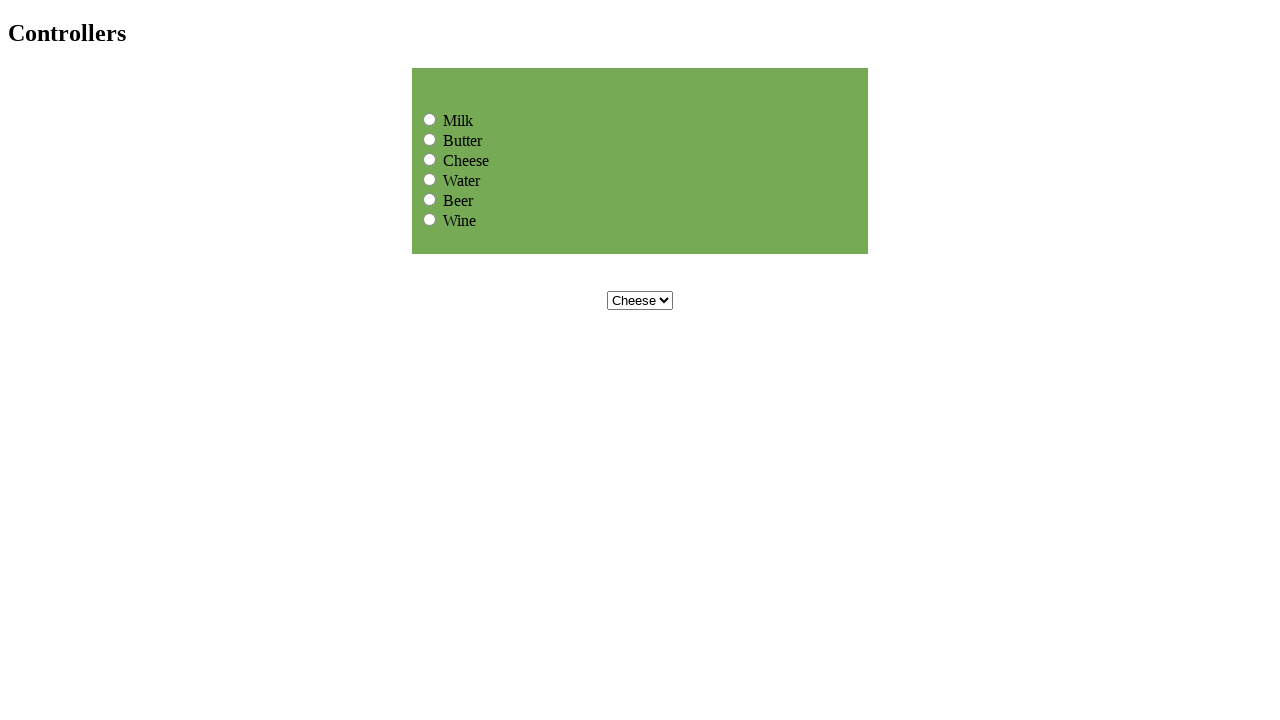